Tests a web form by filling in text input, password, textarea, and autocomplete fields with sample data

Starting URL: https://www.selenium.dev/selenium/web/web-form.html

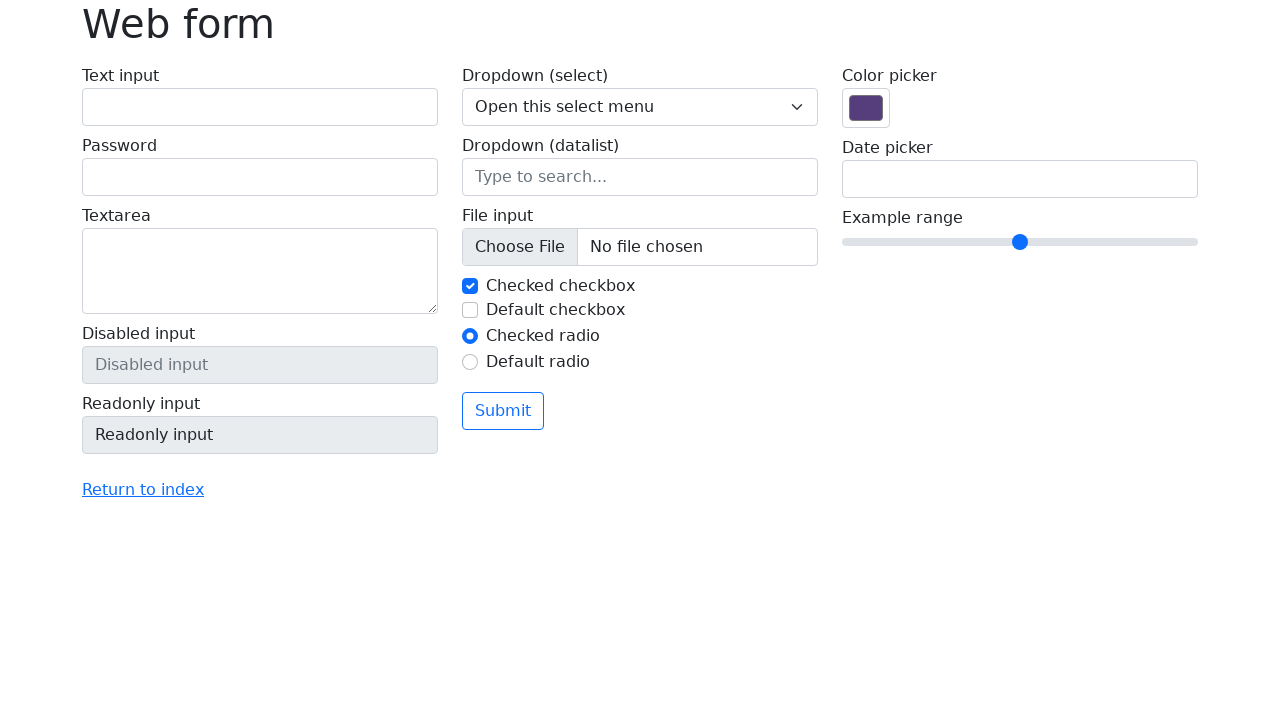

Clicked text input field with ID 'my-text-id' at (260, 107) on #my-text-id
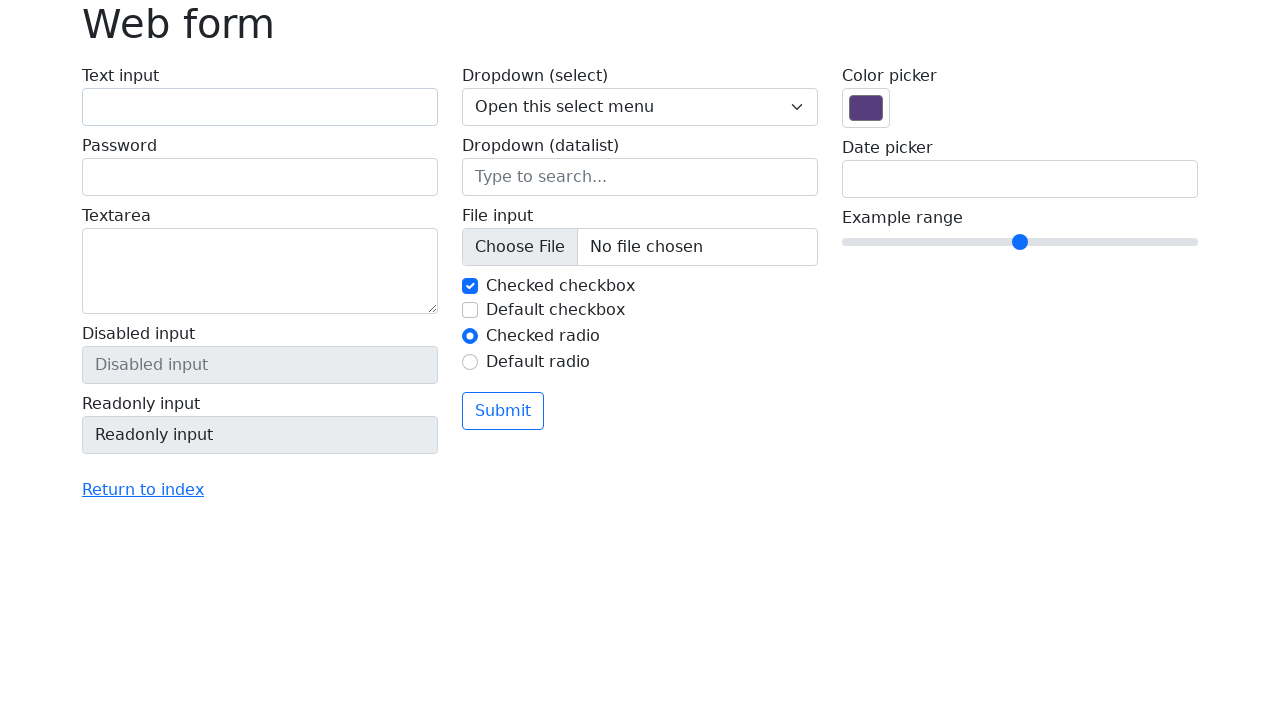

Filled text input field with 'Dip Ranjon Das' on #my-text-id
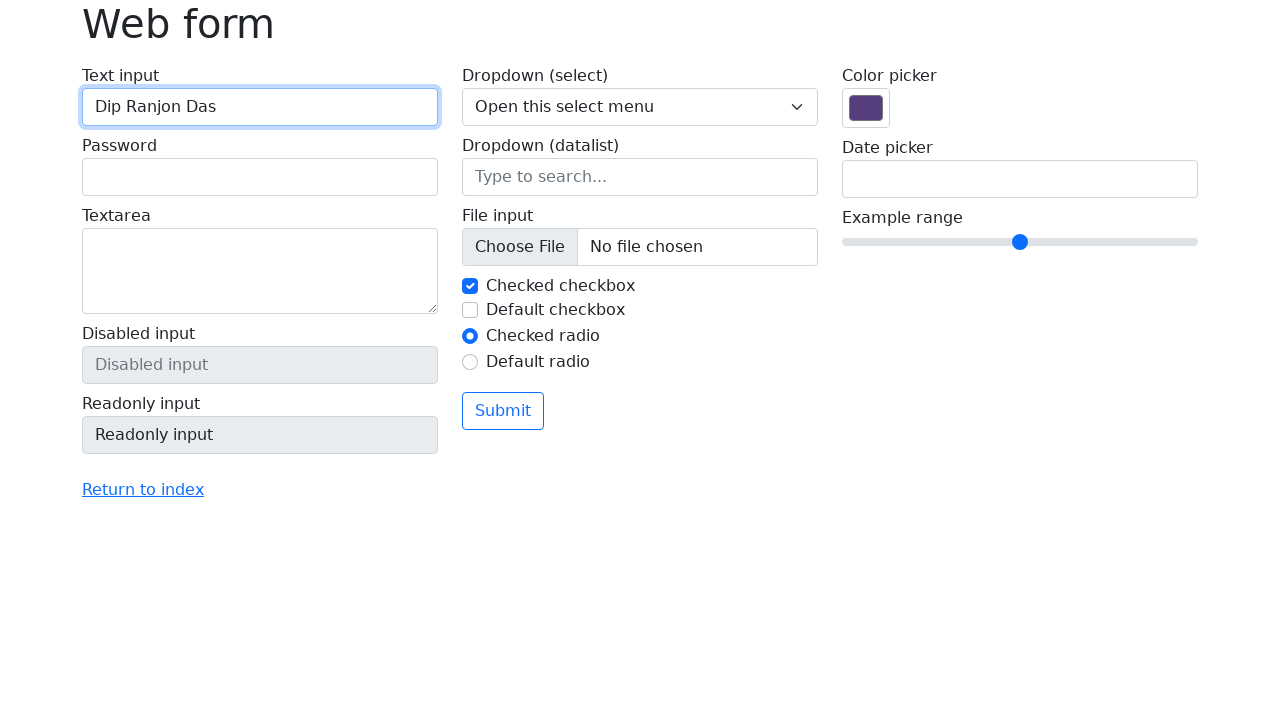

Clicked password input field at (260, 177) on input[name='my-password']
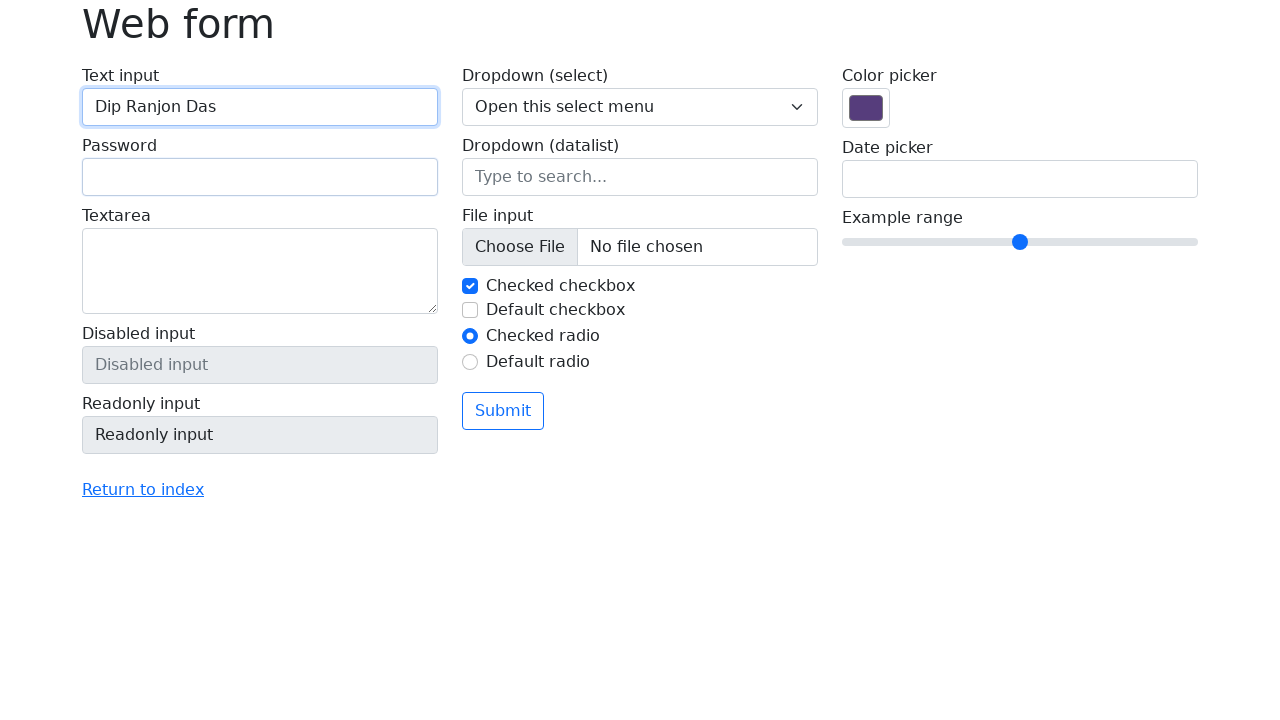

Filled password field with 'SecurePass456' on input[name='my-password']
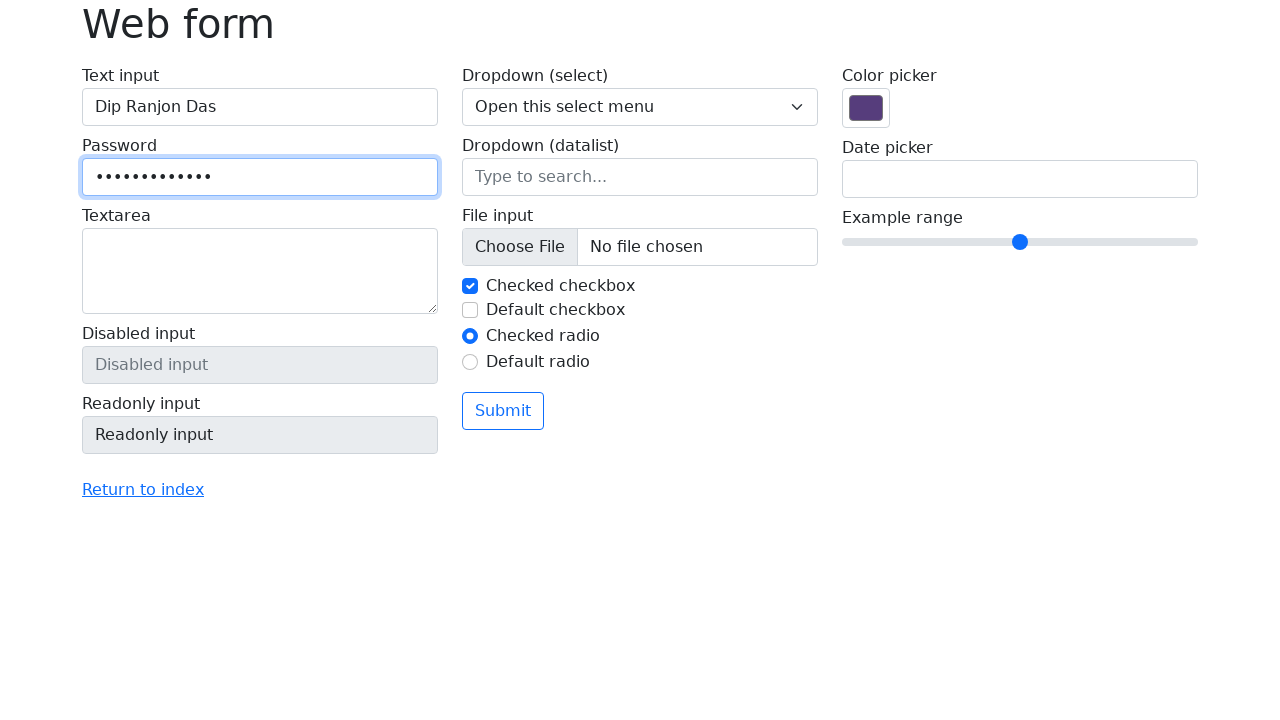

Clicked textarea field at (260, 271) on textarea[name='my-textarea']
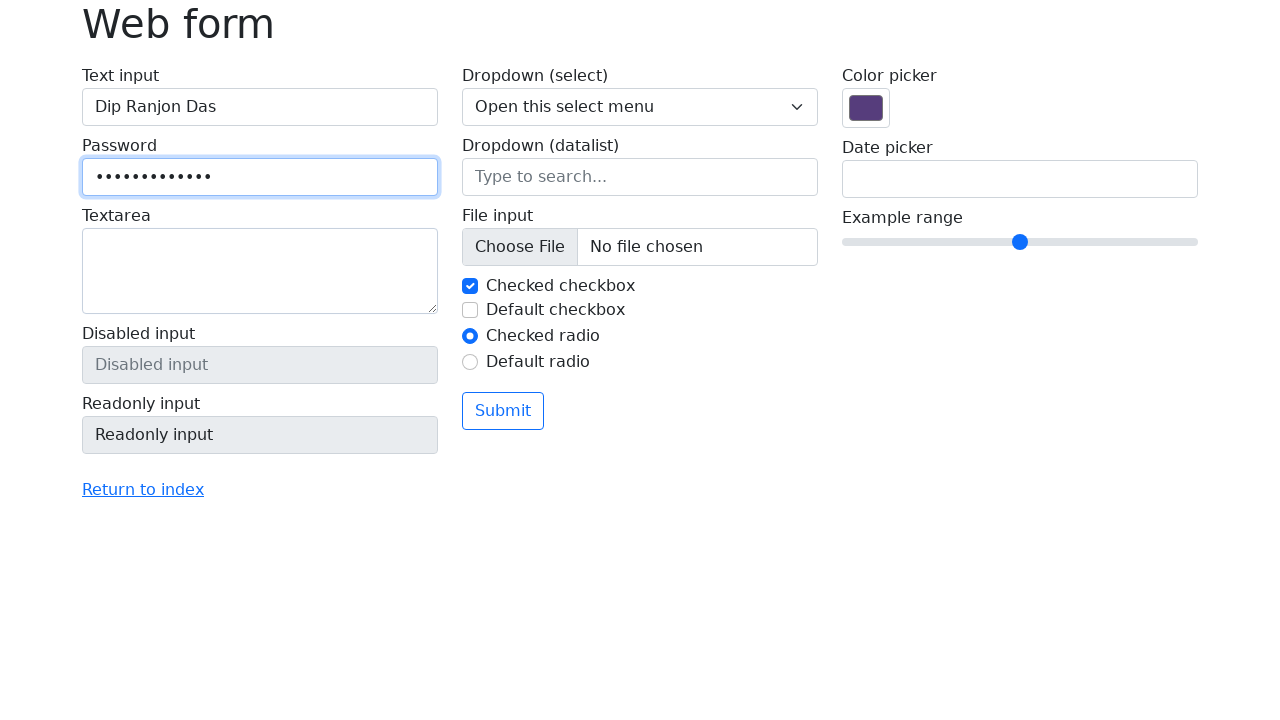

Filled textarea field with sample content on textarea[name='my-textarea']
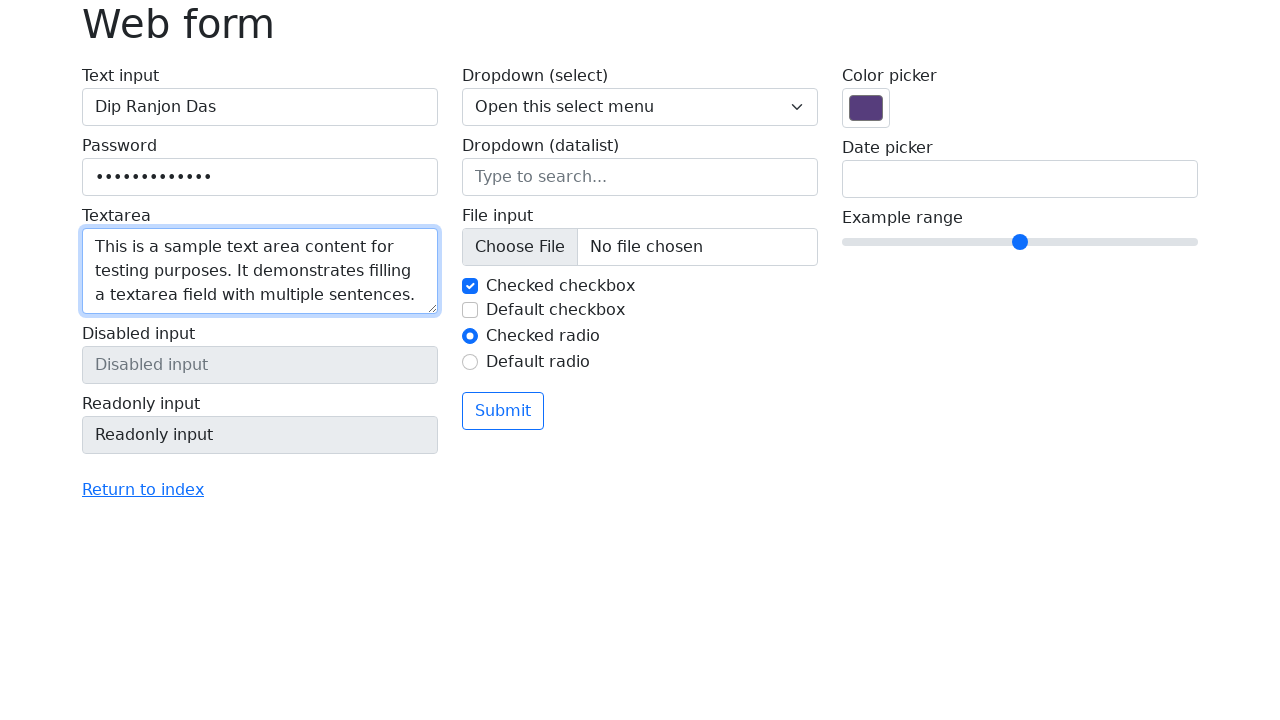

Clicked autocomplete datalist field at (640, 177) on input[name='my-datalist']
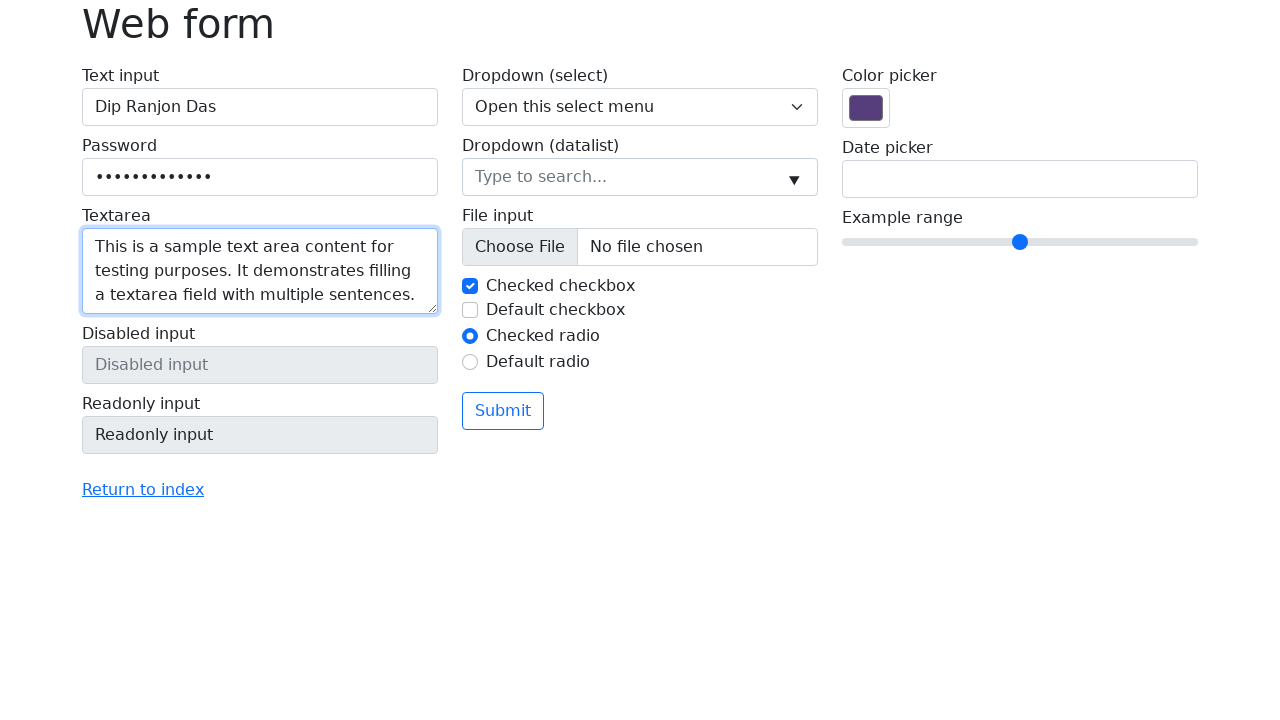

Filled datalist field with 'San Francisco' on input[name='my-datalist']
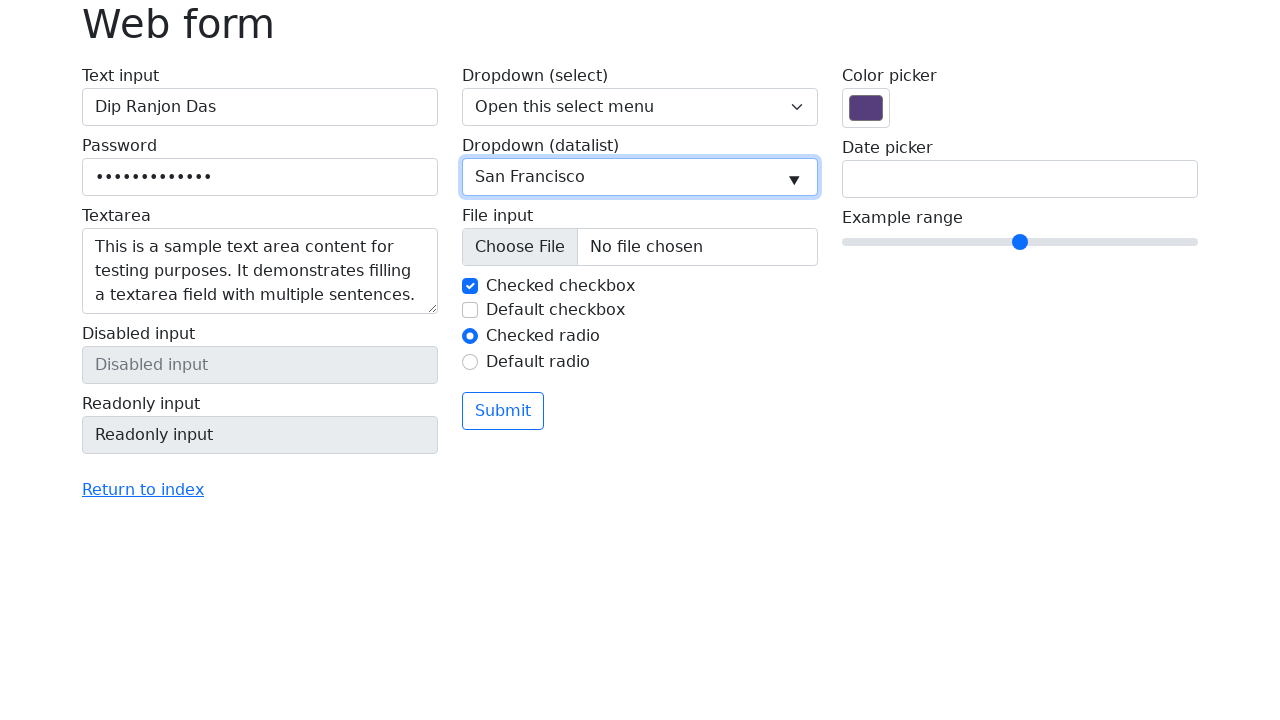

Pressed ArrowDown key to select autocomplete suggestion
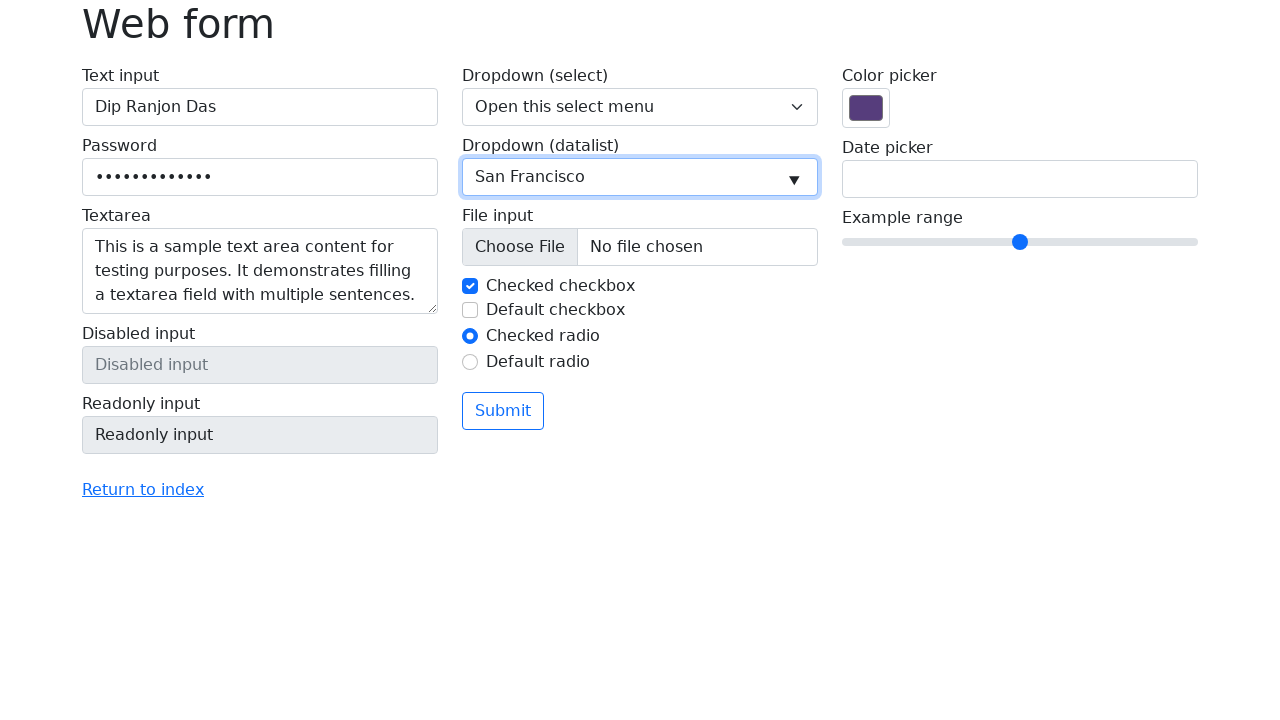

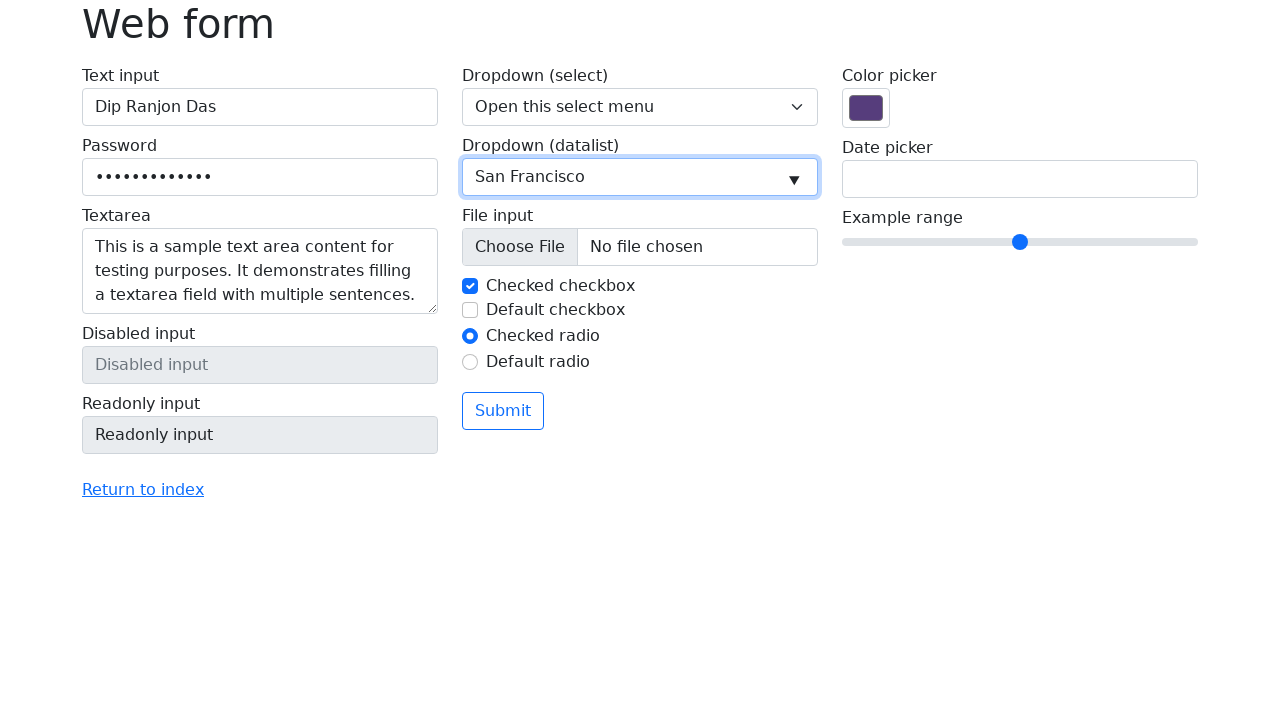